Tests clicking an alert button and accepting the popup alert that appears immediately

Starting URL: https://demoqa.com/alerts

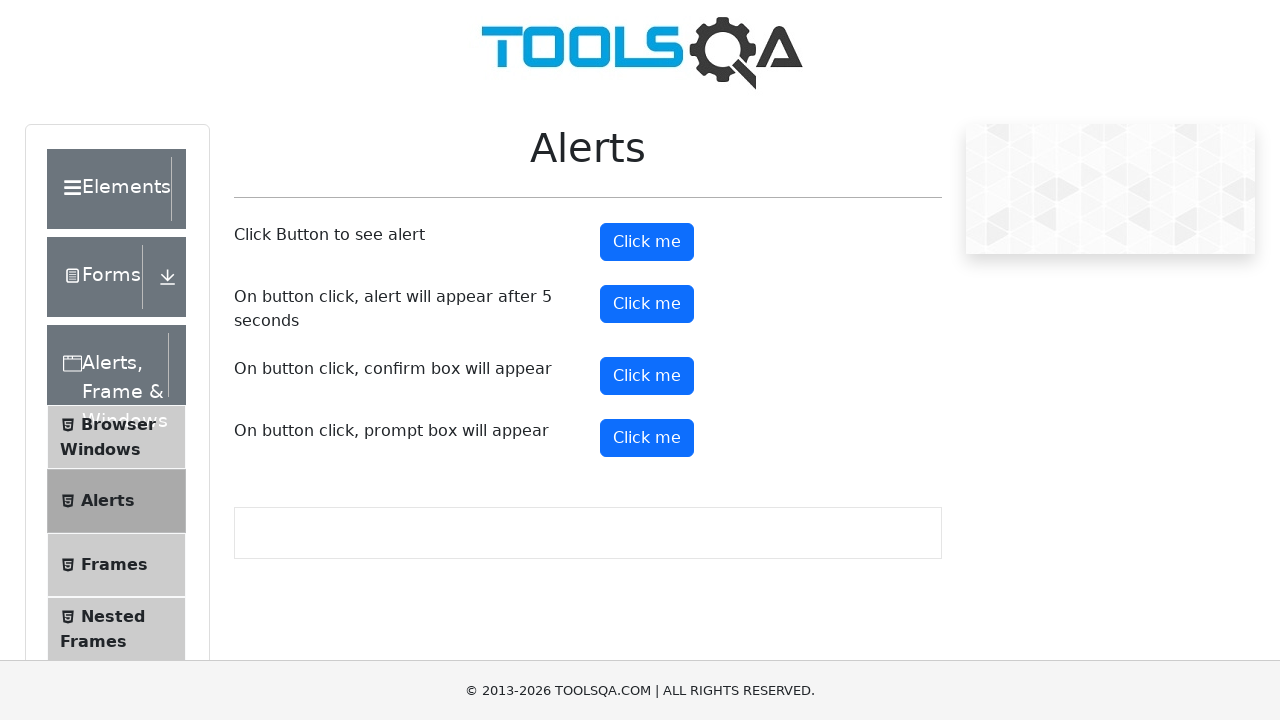

Navigated to alerts demo page
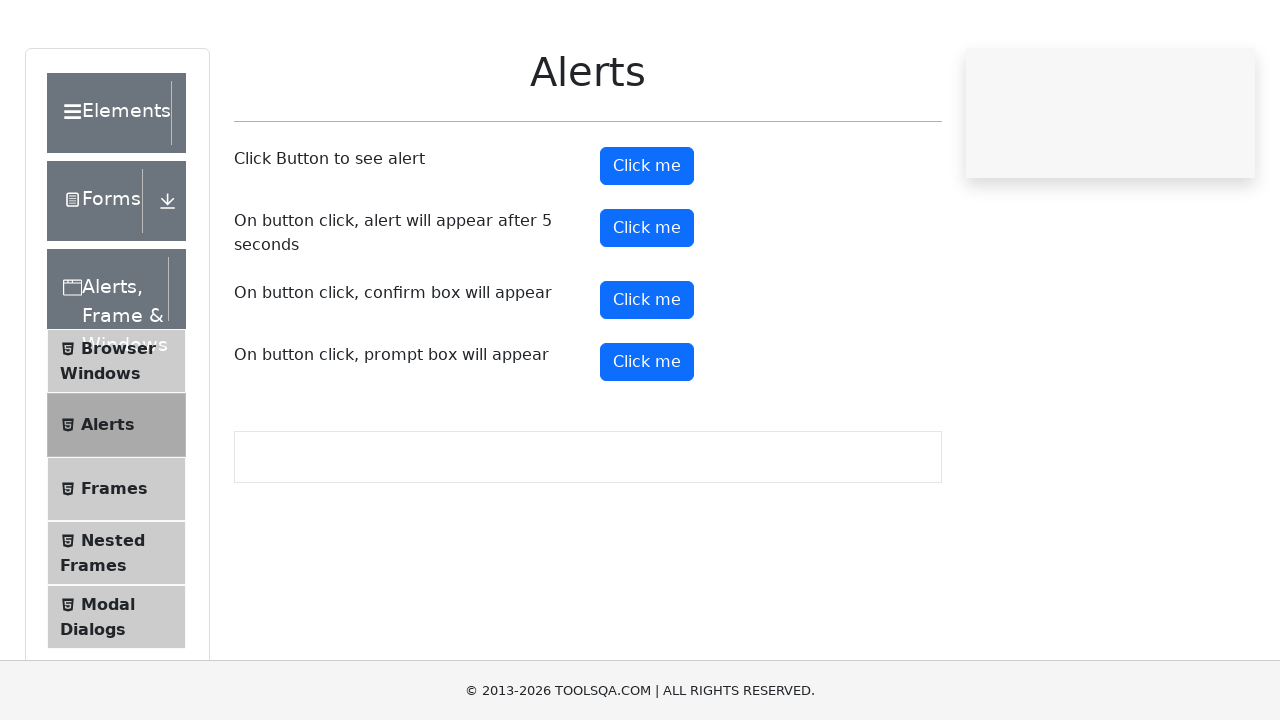

Clicked alert button at (647, 242) on #alertButton
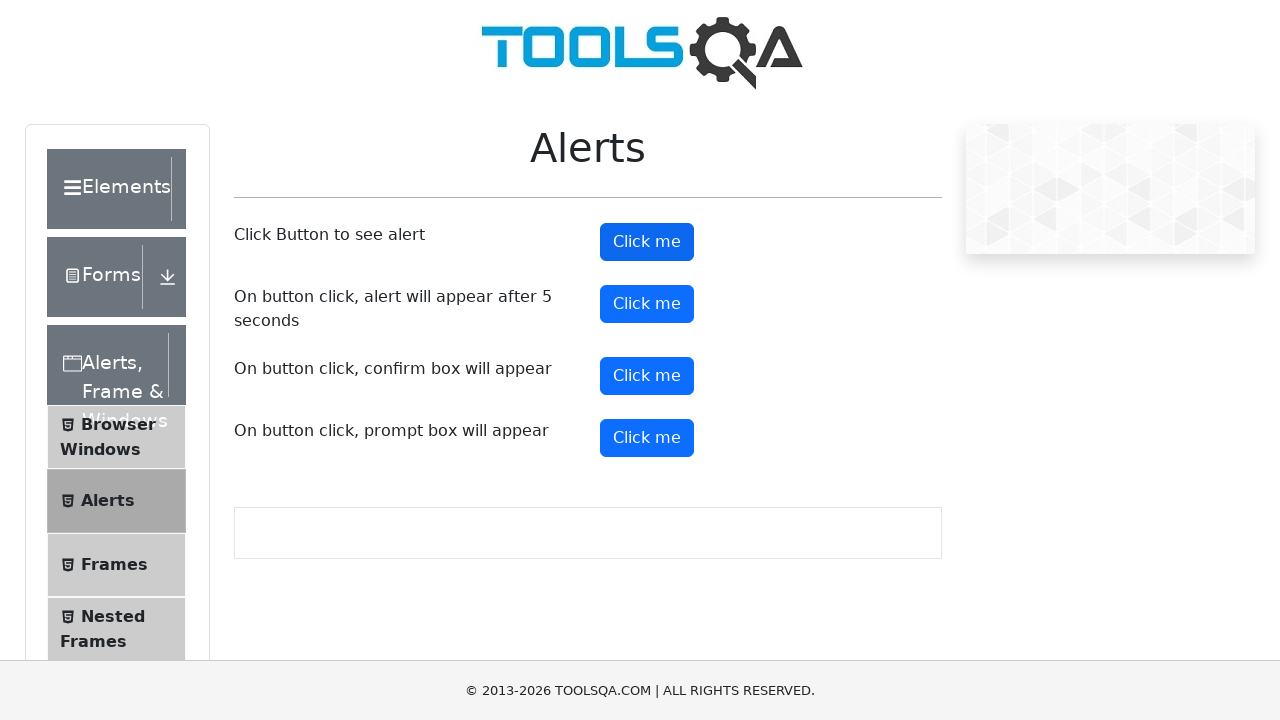

Accepted popup alert
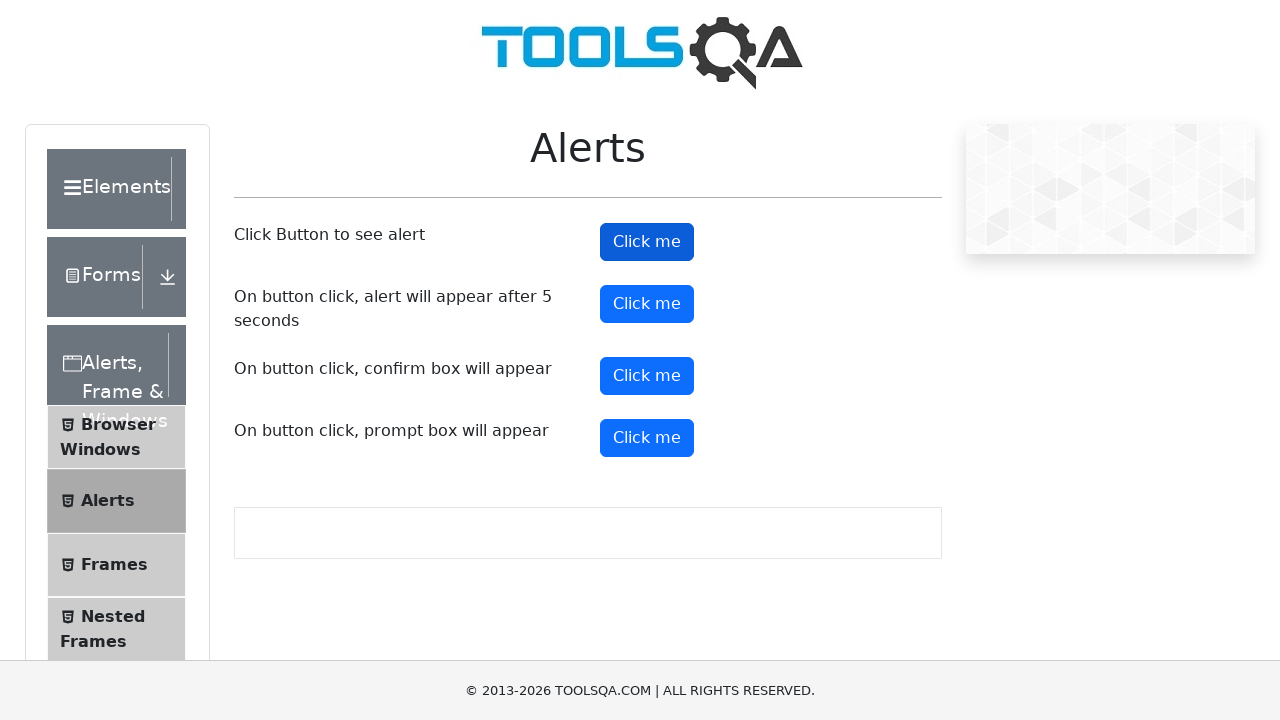

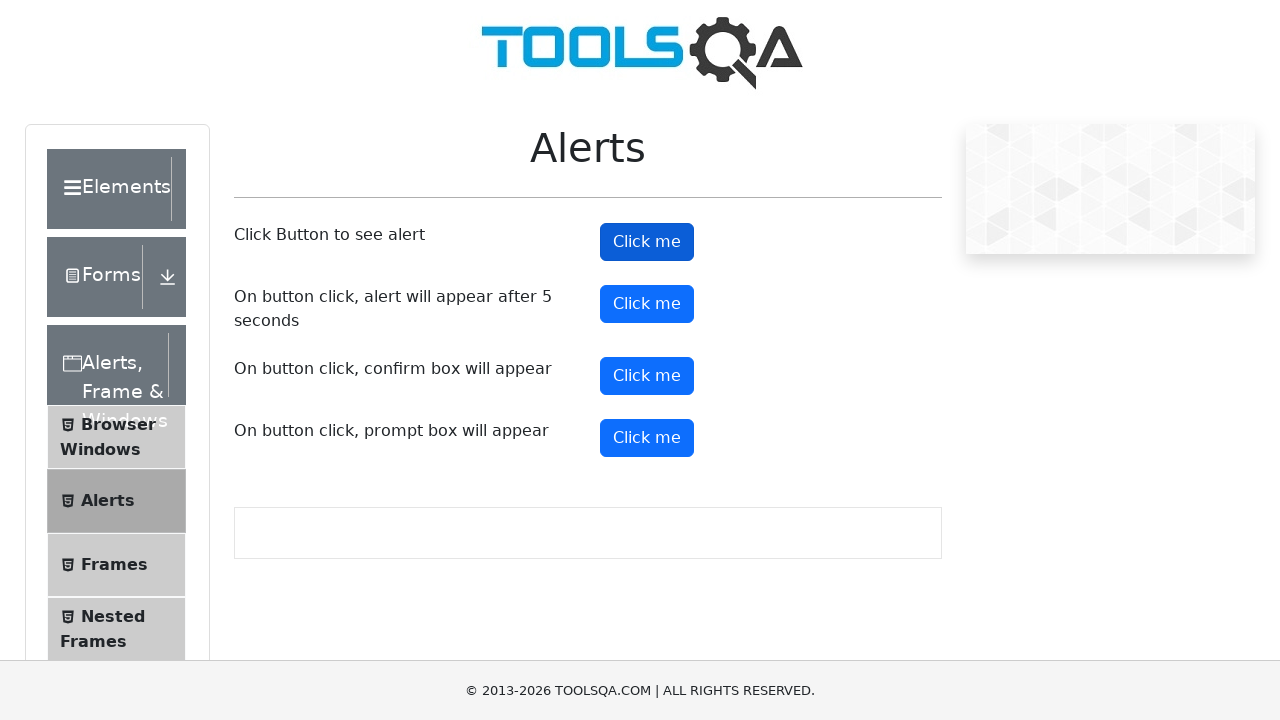